Navigates to a CSDN blog article and waits for the page content to load

Starting URL: https://blog.csdn.net/brucepanit/article/details/53671091

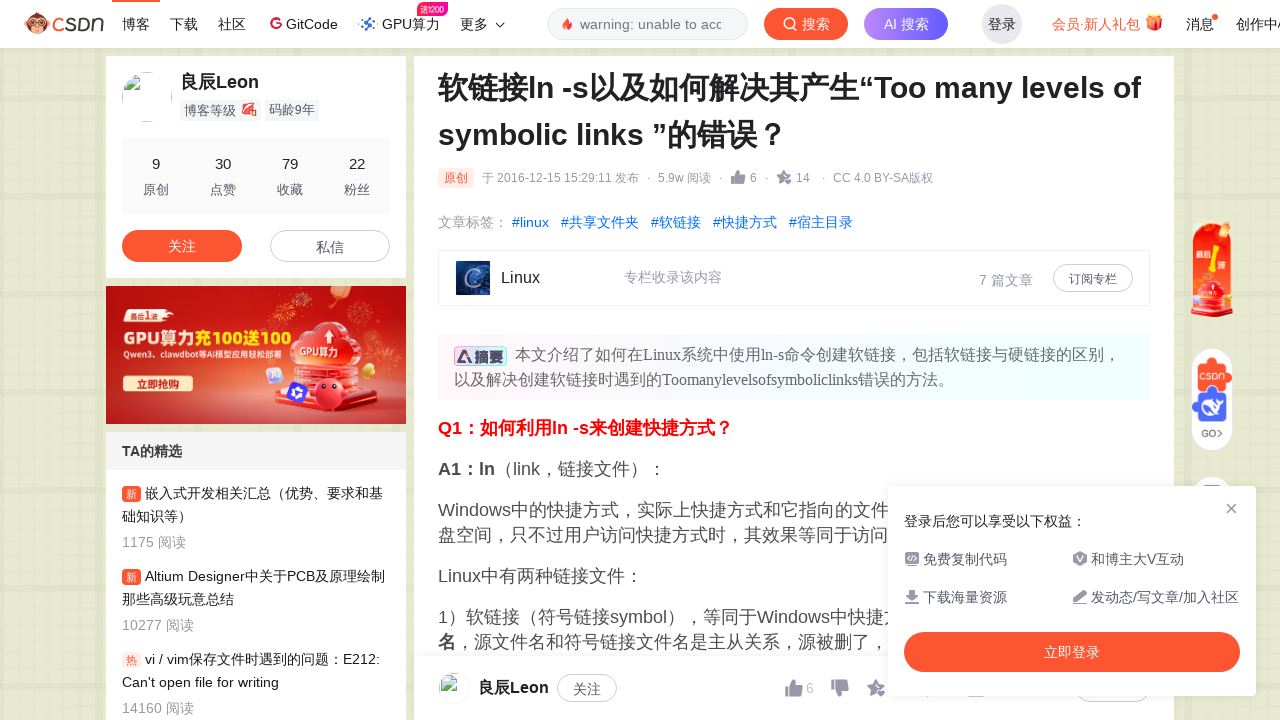

Waited for DOM content to load on CSDN blog article page
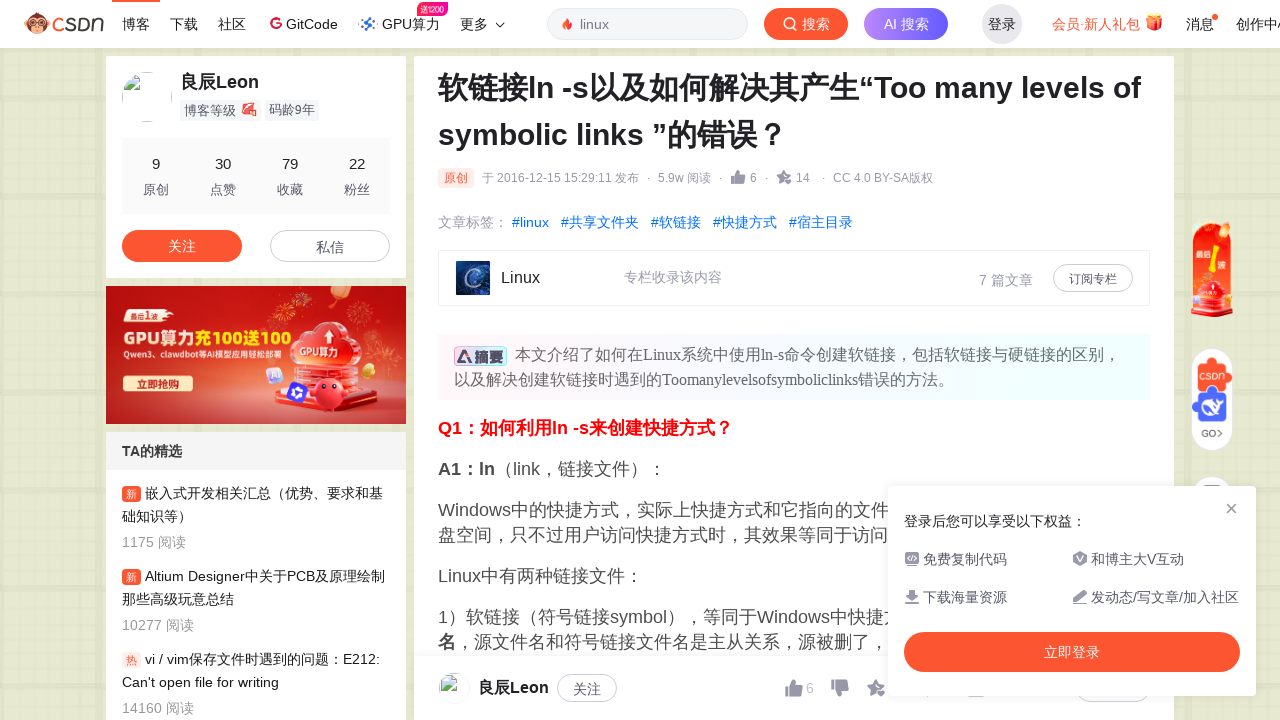

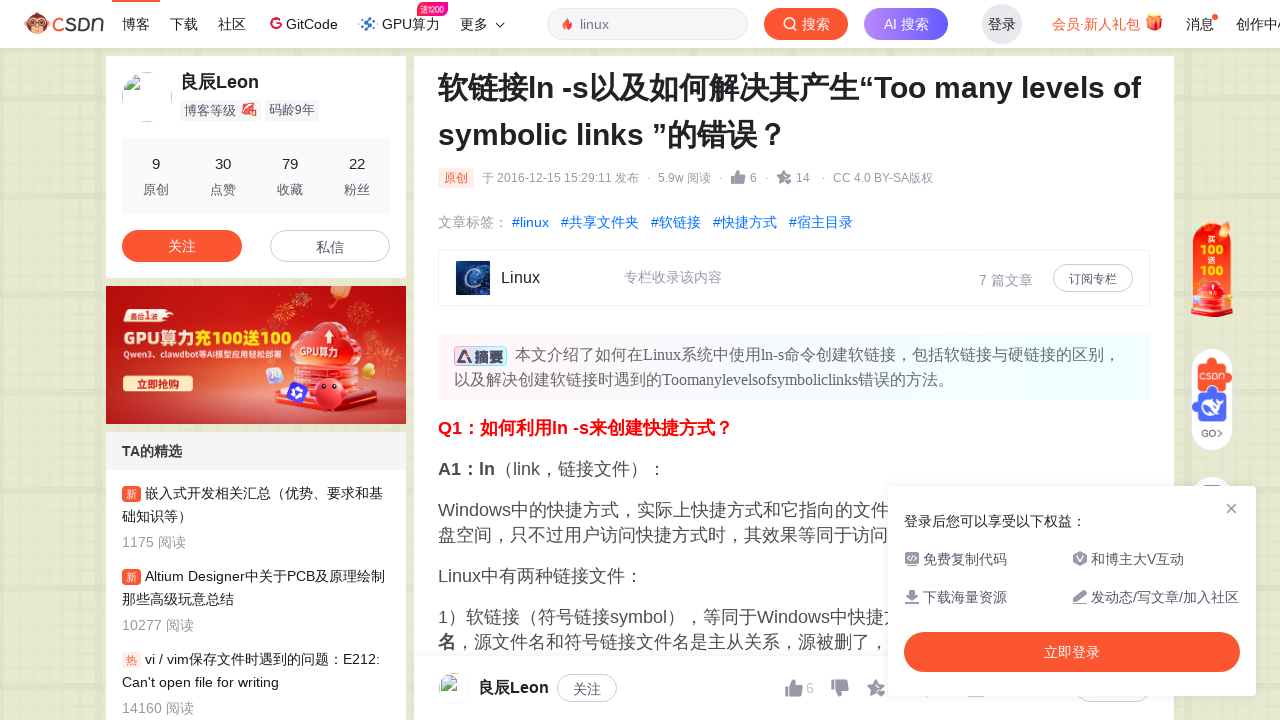